Tests filtering to display only active (incomplete) todo items

Starting URL: https://demo.playwright.dev/todomvc

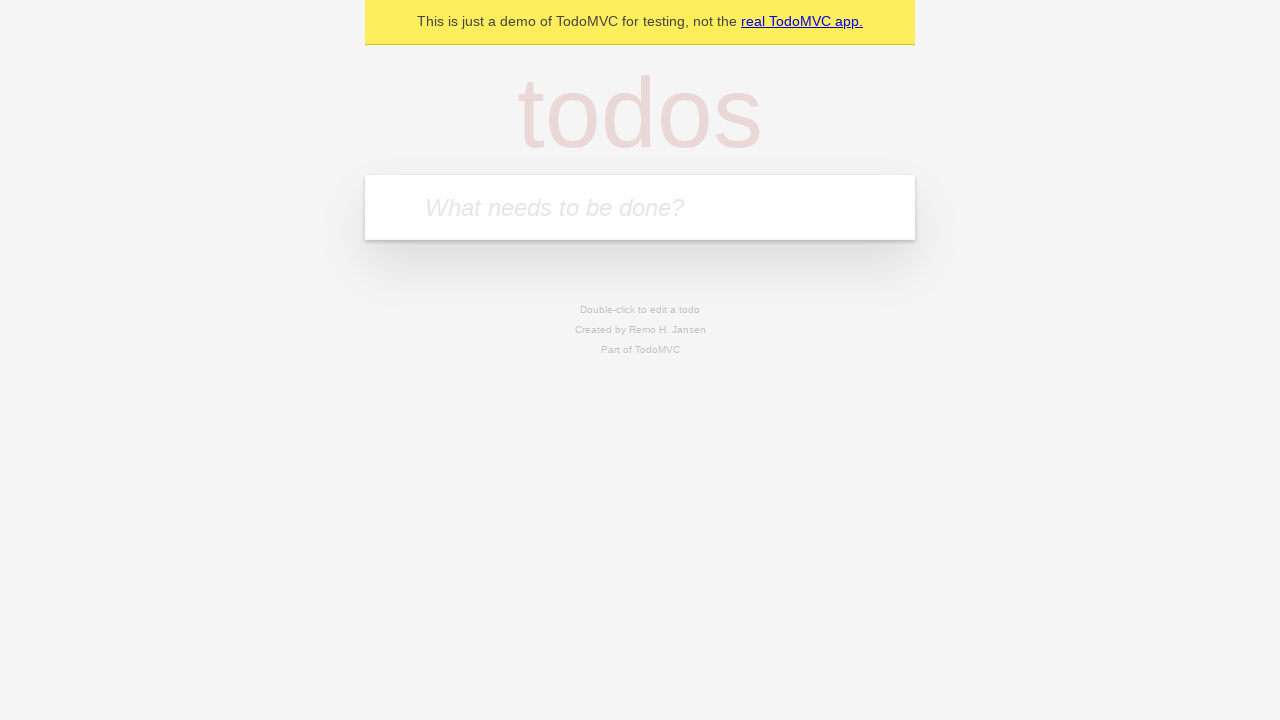

Filled todo input with 'buy some cheese' on internal:attr=[placeholder="What needs to be done?"i]
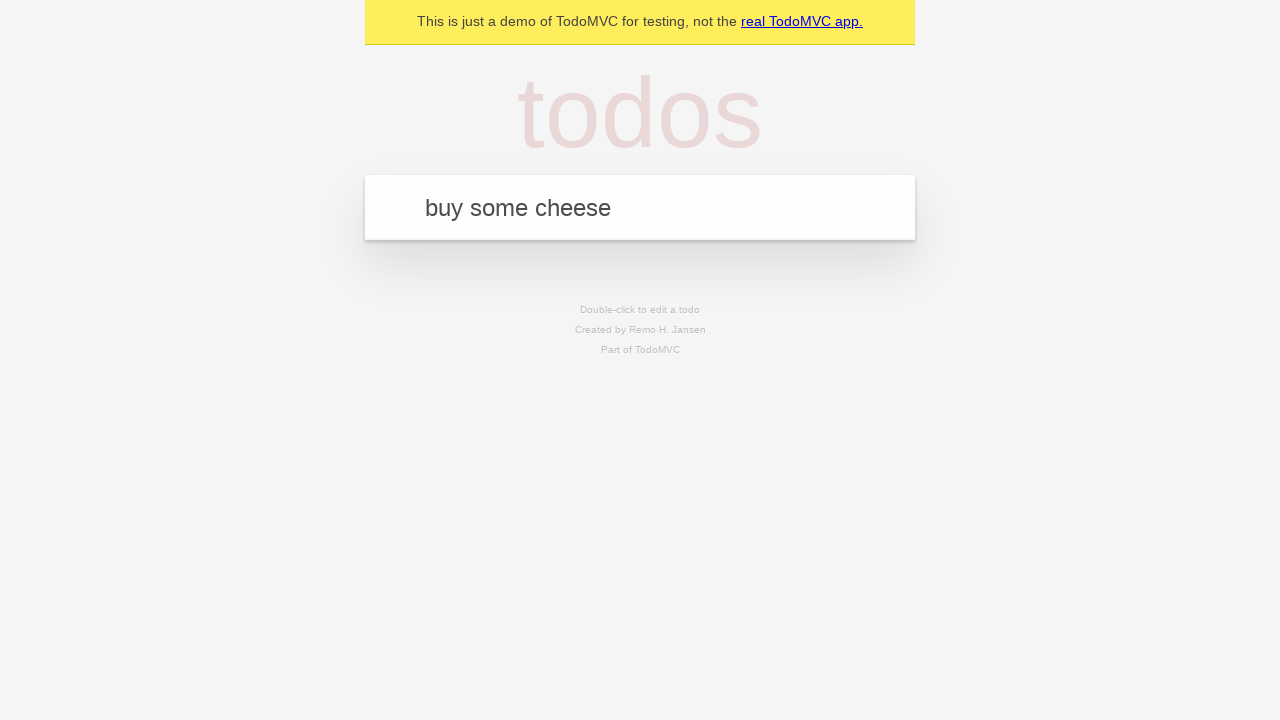

Pressed Enter to add first todo on internal:attr=[placeholder="What needs to be done?"i]
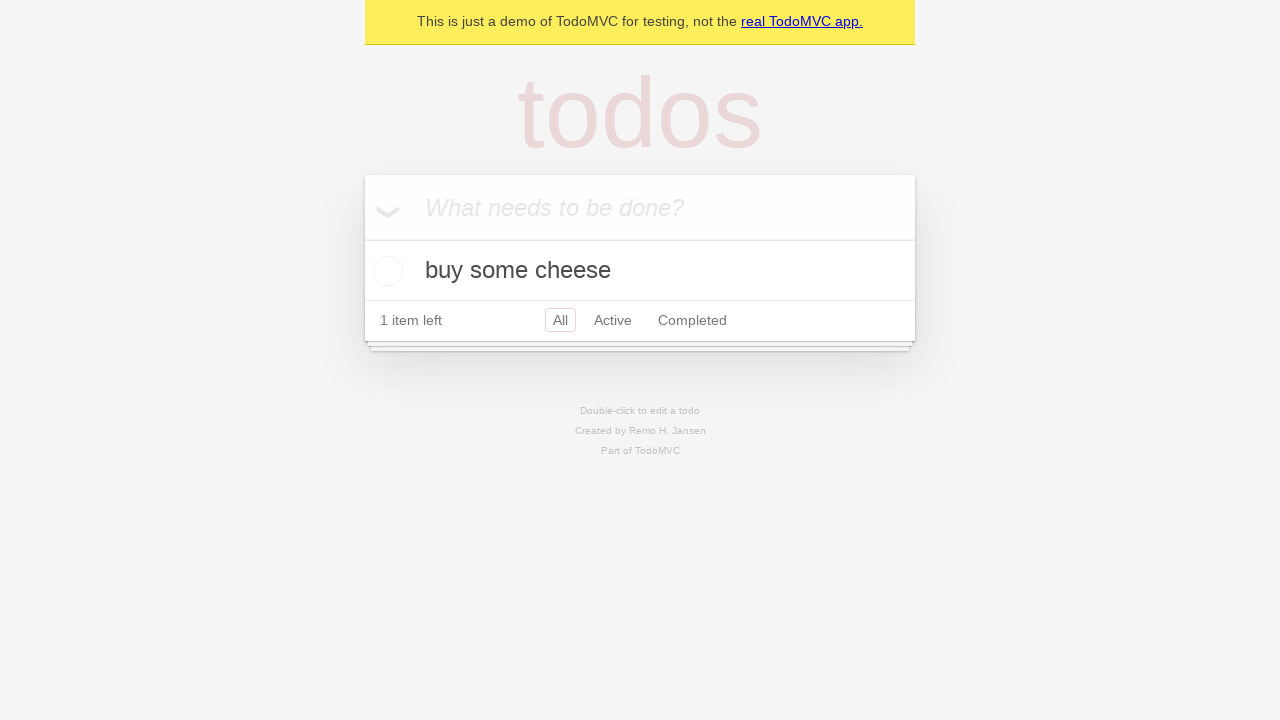

Filled todo input with 'feed the cat' on internal:attr=[placeholder="What needs to be done?"i]
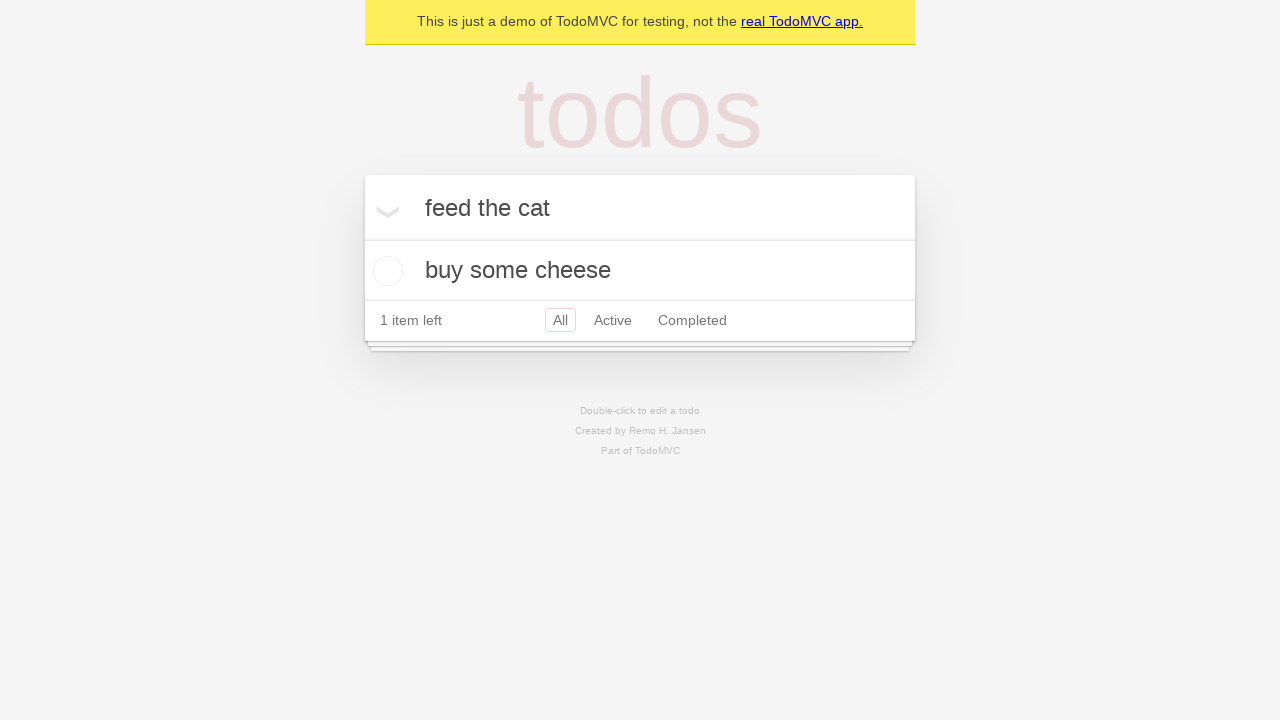

Pressed Enter to add second todo on internal:attr=[placeholder="What needs to be done?"i]
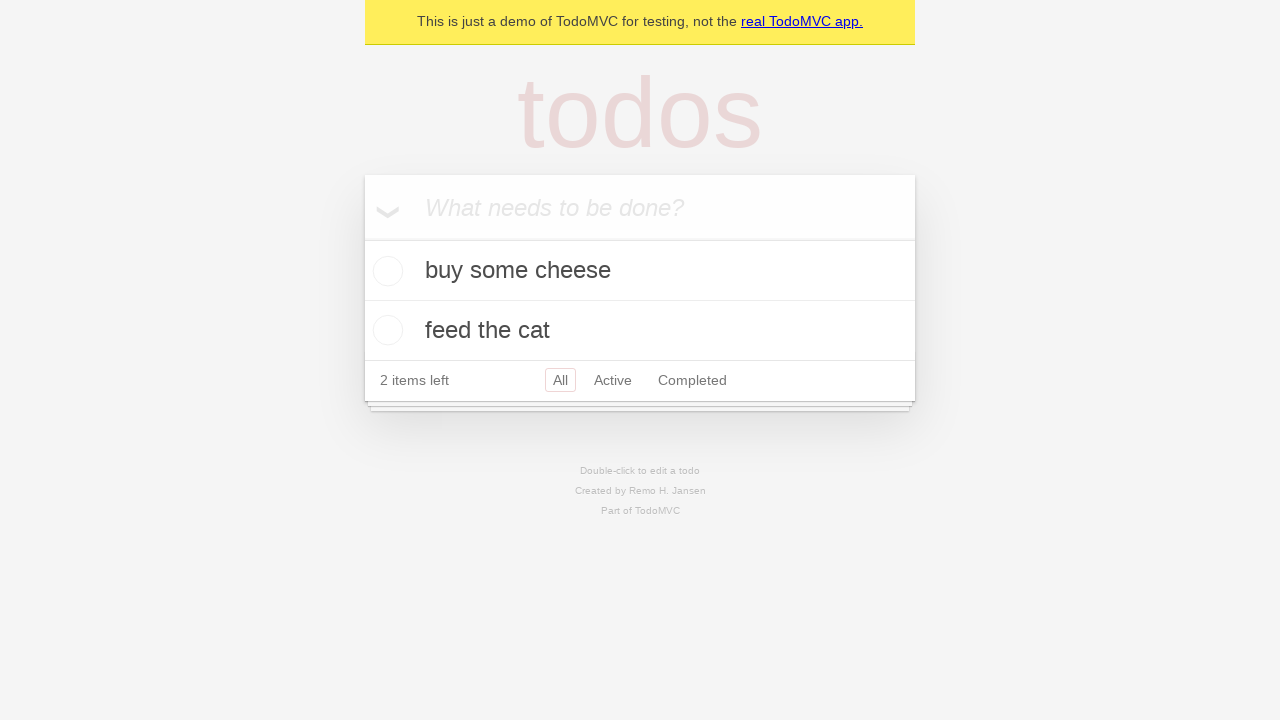

Filled todo input with 'book a doctors appointment' on internal:attr=[placeholder="What needs to be done?"i]
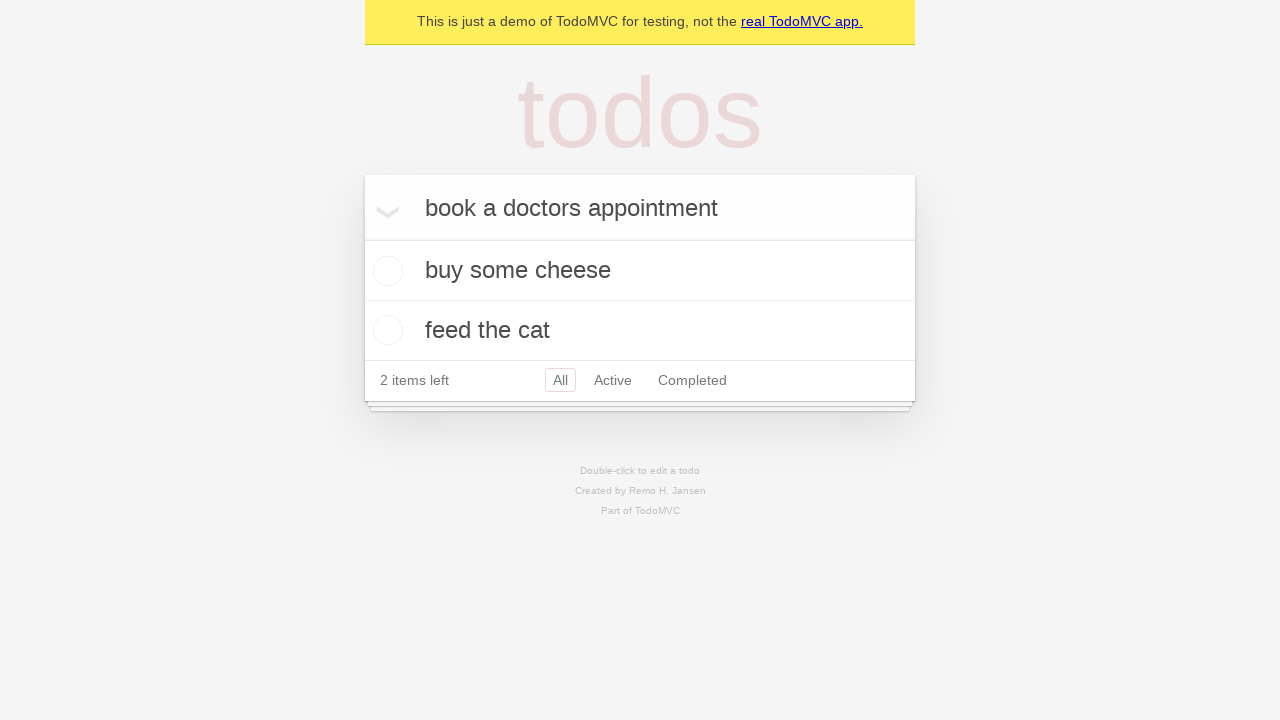

Pressed Enter to add third todo on internal:attr=[placeholder="What needs to be done?"i]
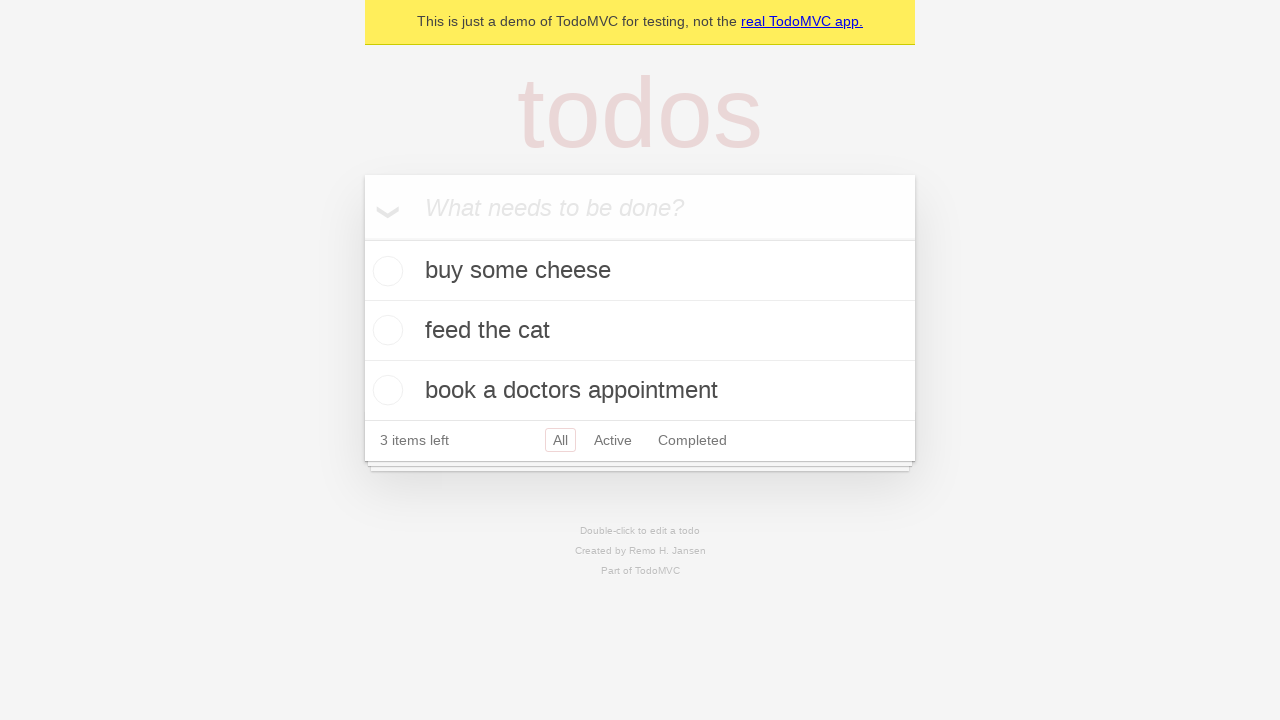

Marked second todo item 'feed the cat' as complete at (385, 330) on internal:testid=[data-testid="todo-item"s] >> nth=1 >> internal:role=checkbox
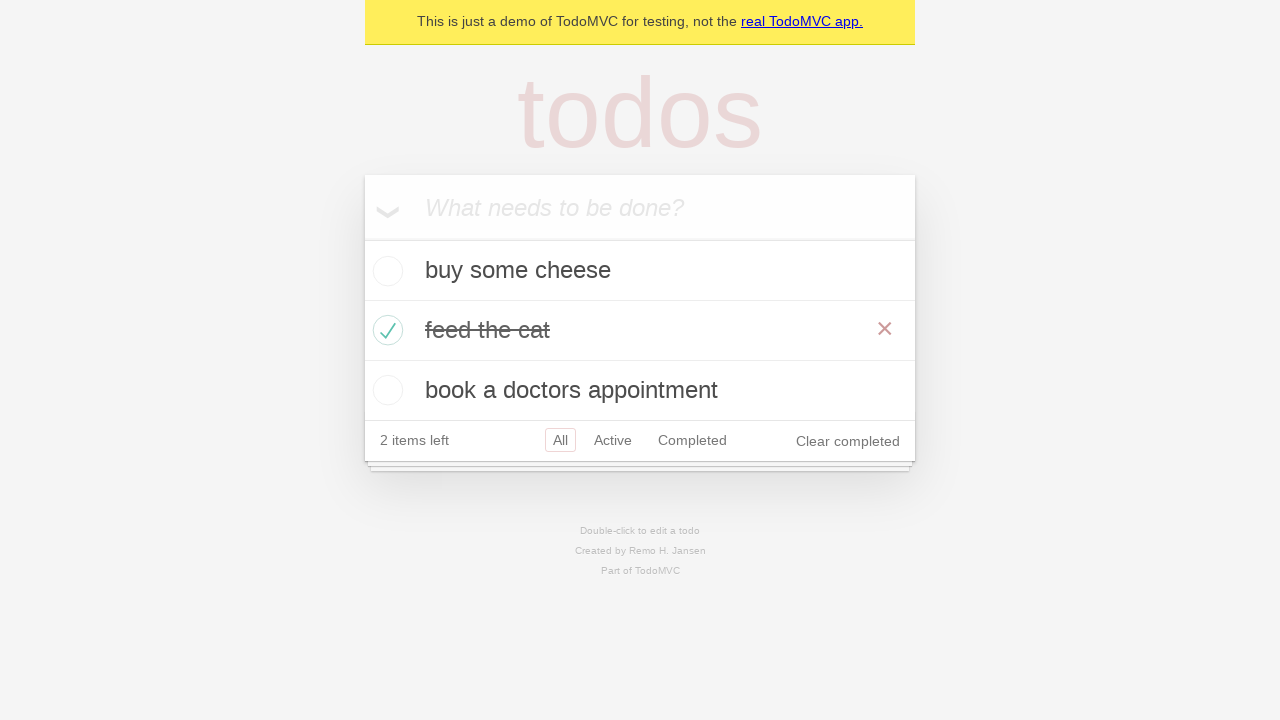

Clicked Active filter to display only incomplete todos at (613, 440) on internal:role=link[name="Active"i]
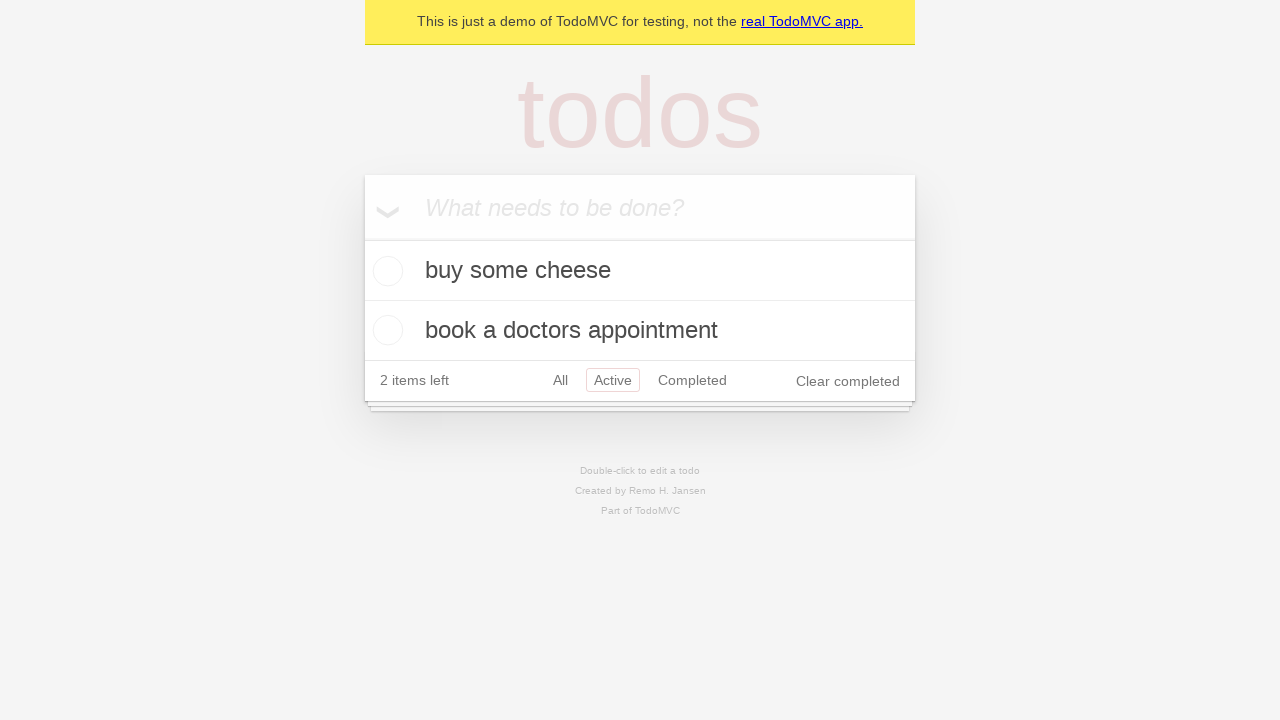

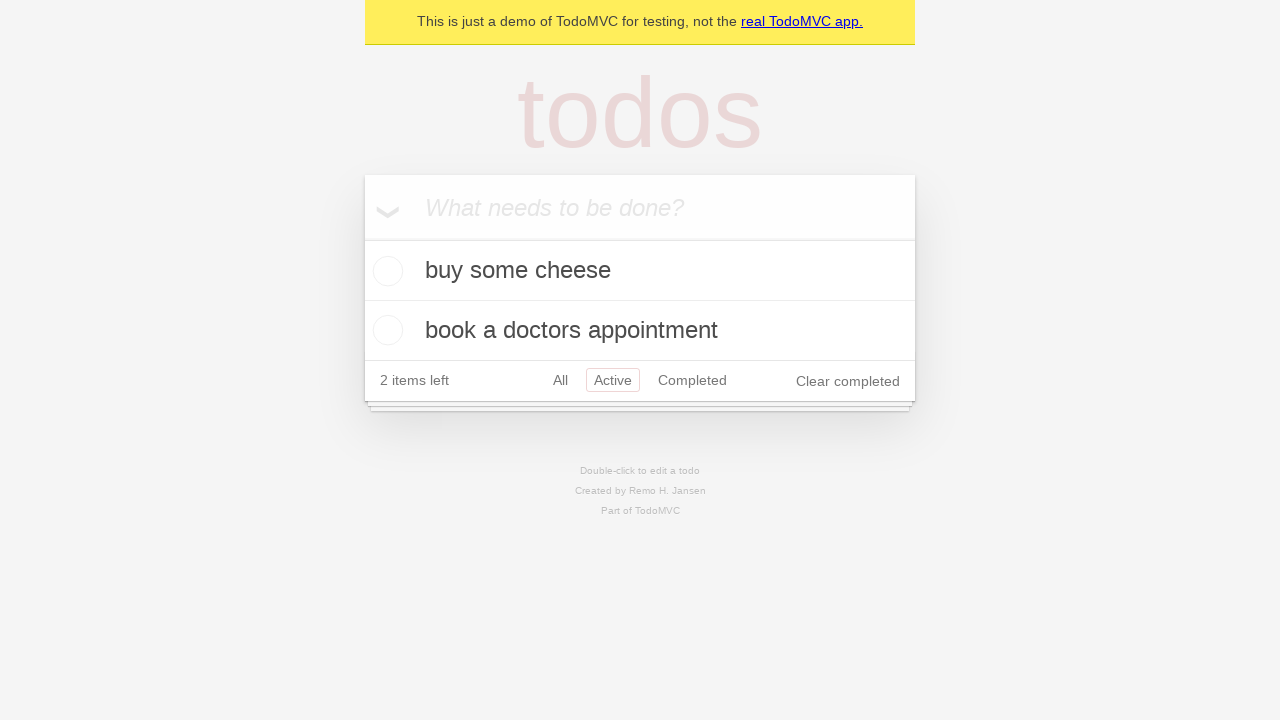